Tests calendar/datepicker functionality by clicking on the datepicker, selecting dates from the calendar popup, clearing the field, and entering a date manually.

Starting URL: http://seleniumpractise.blogspot.com/2016/08/how-to-handle-calendar-in-selenium.html

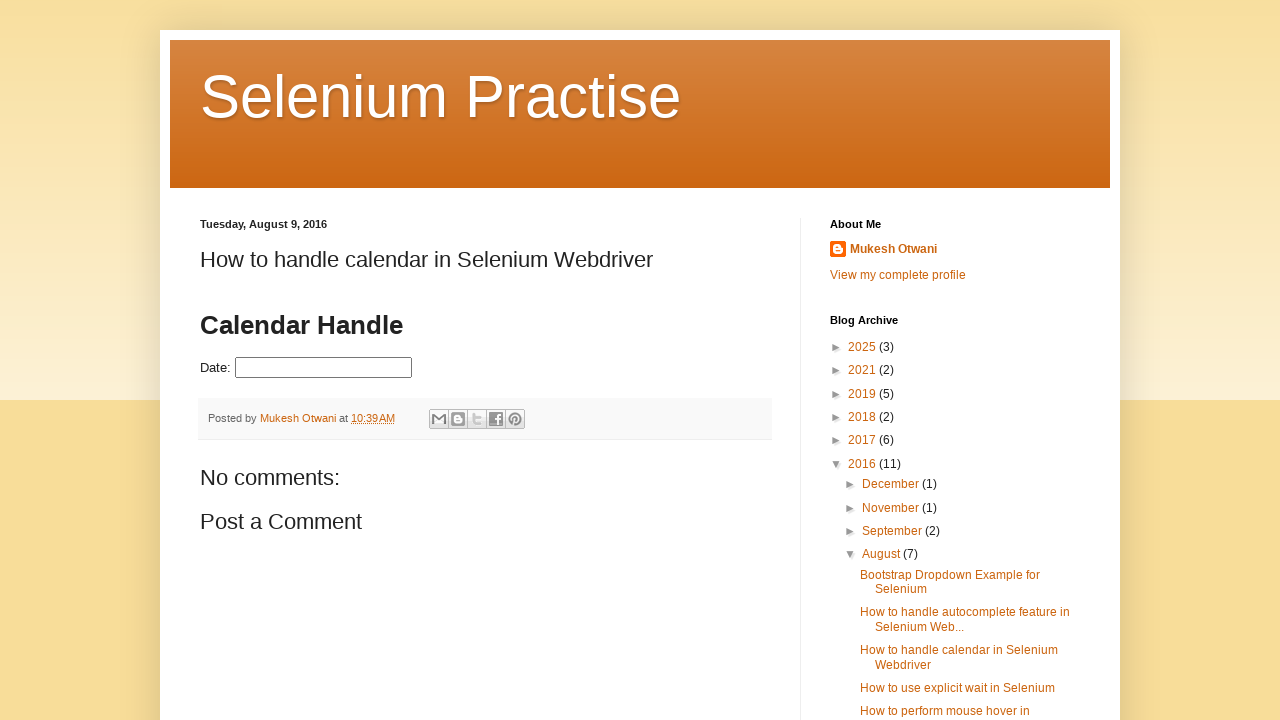

Clicked on datepicker to open calendar popup at (324, 368) on #datepicker
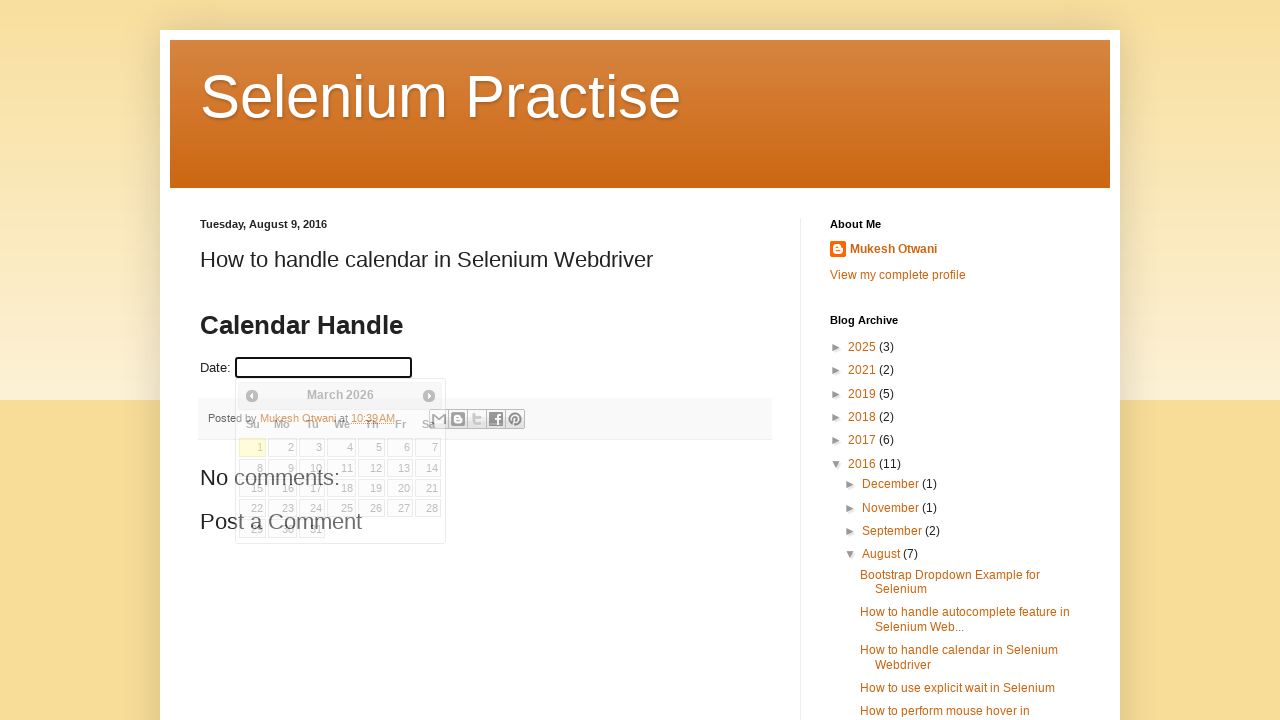

Selected date 28 from calendar at (428, 508) on xpath=//table[@class='ui-datepicker-calendar']//td >> nth=27
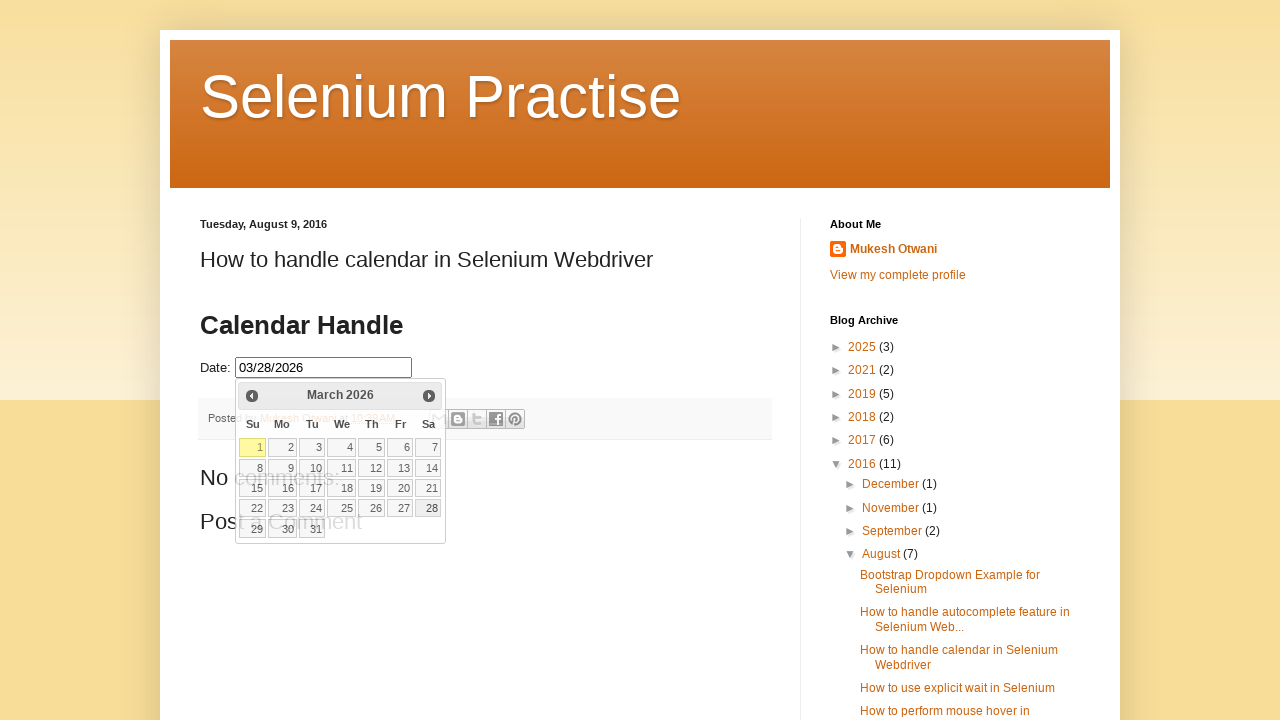

Waited 2 seconds
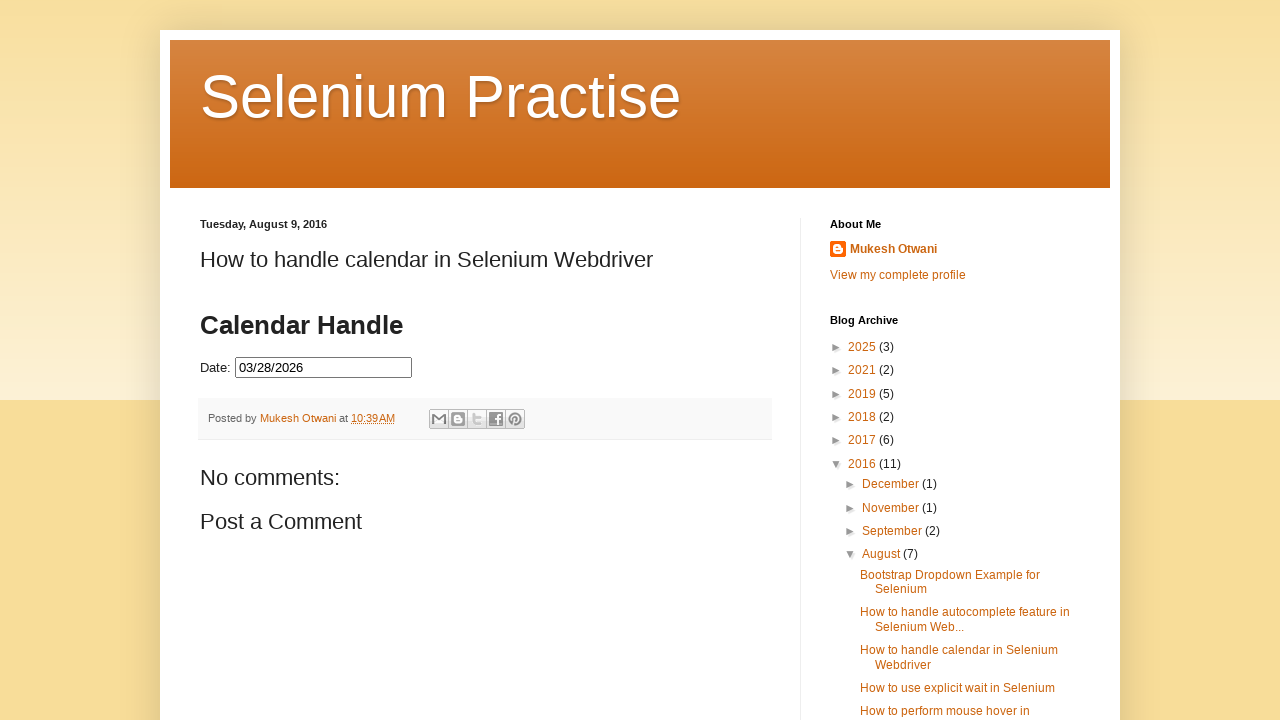

Clicked on datepicker to open calendar popup again at (324, 368) on #datepicker
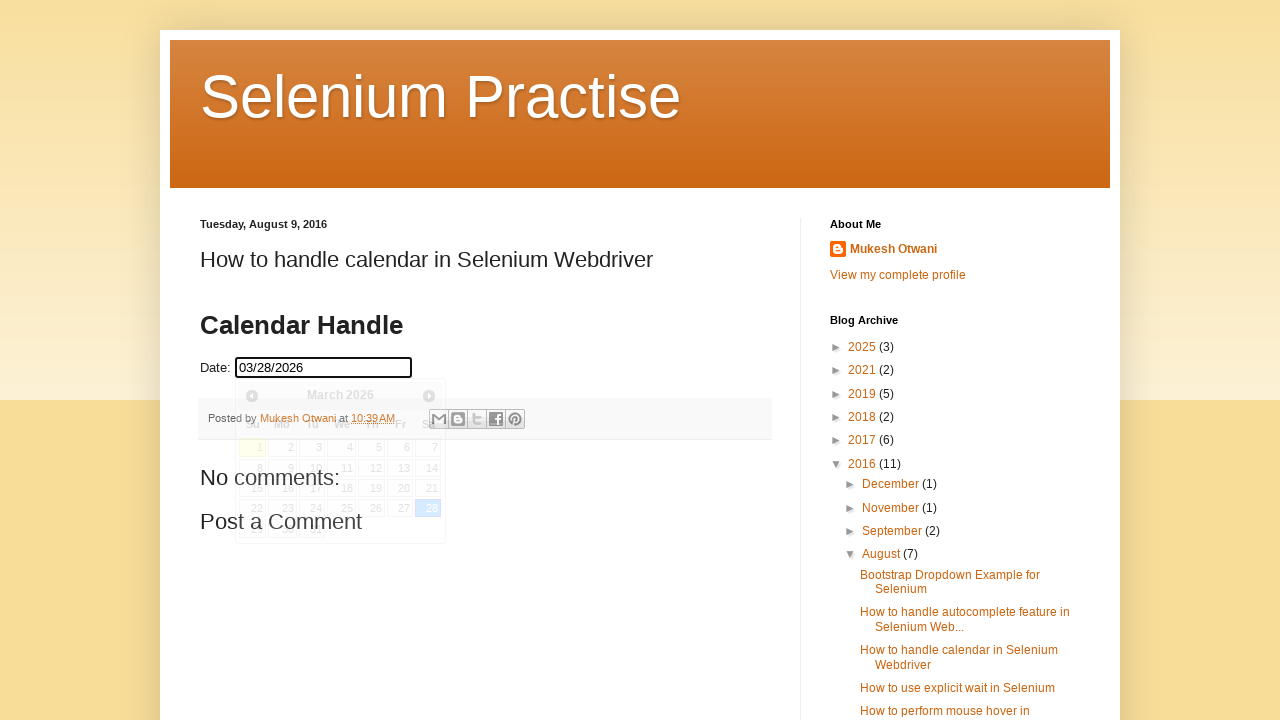

Selected date 29 from calendar at (253, 529) on xpath=//a[text()='29']
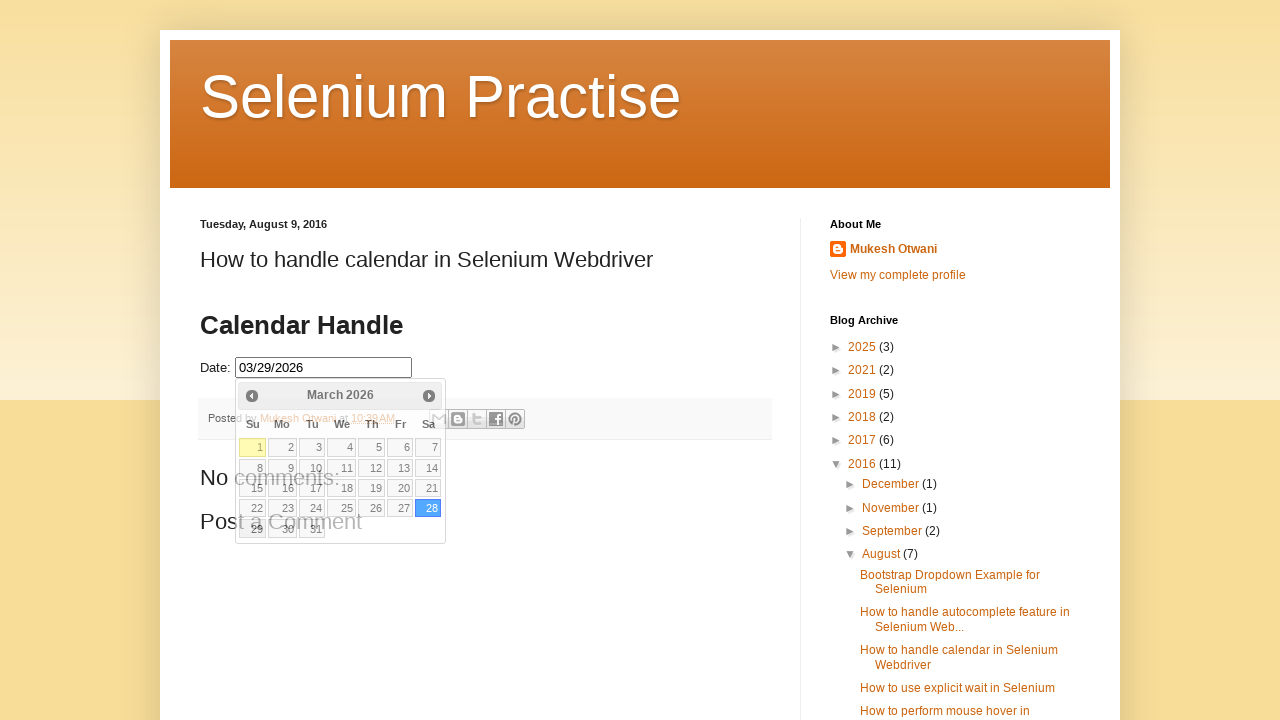

Cleared the datepicker input field on input#datepicker
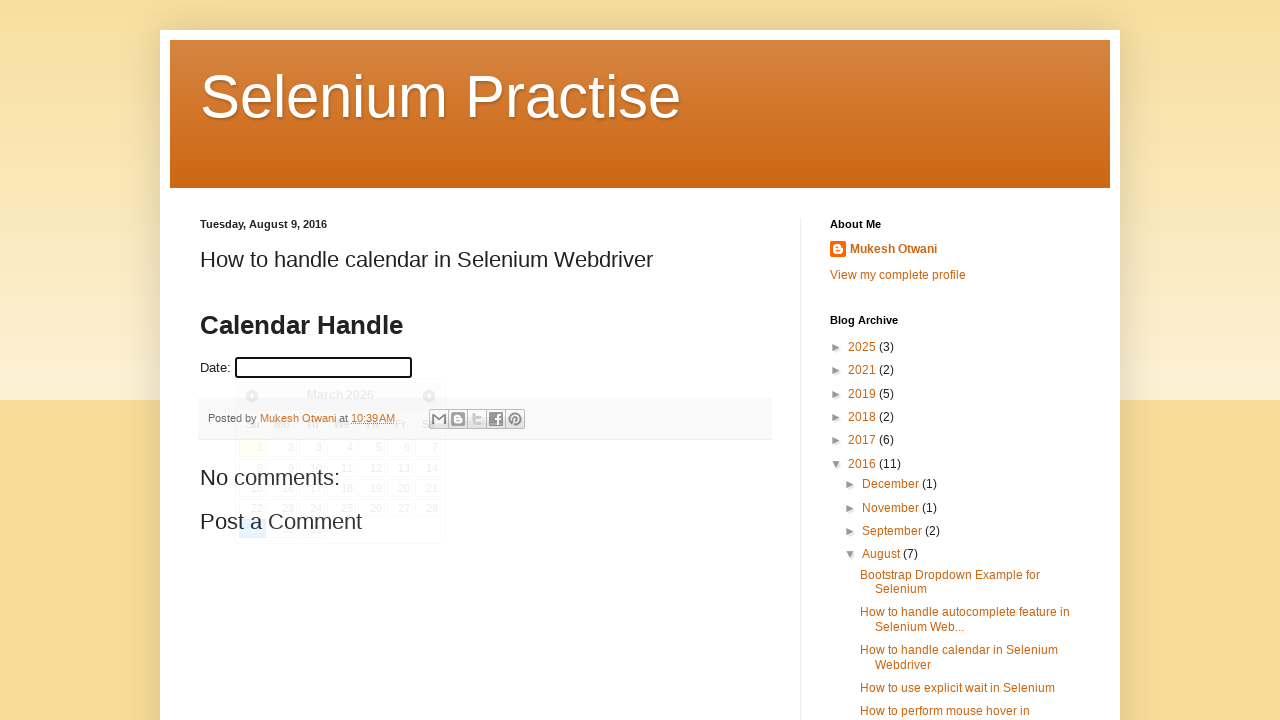

Waited 2 seconds
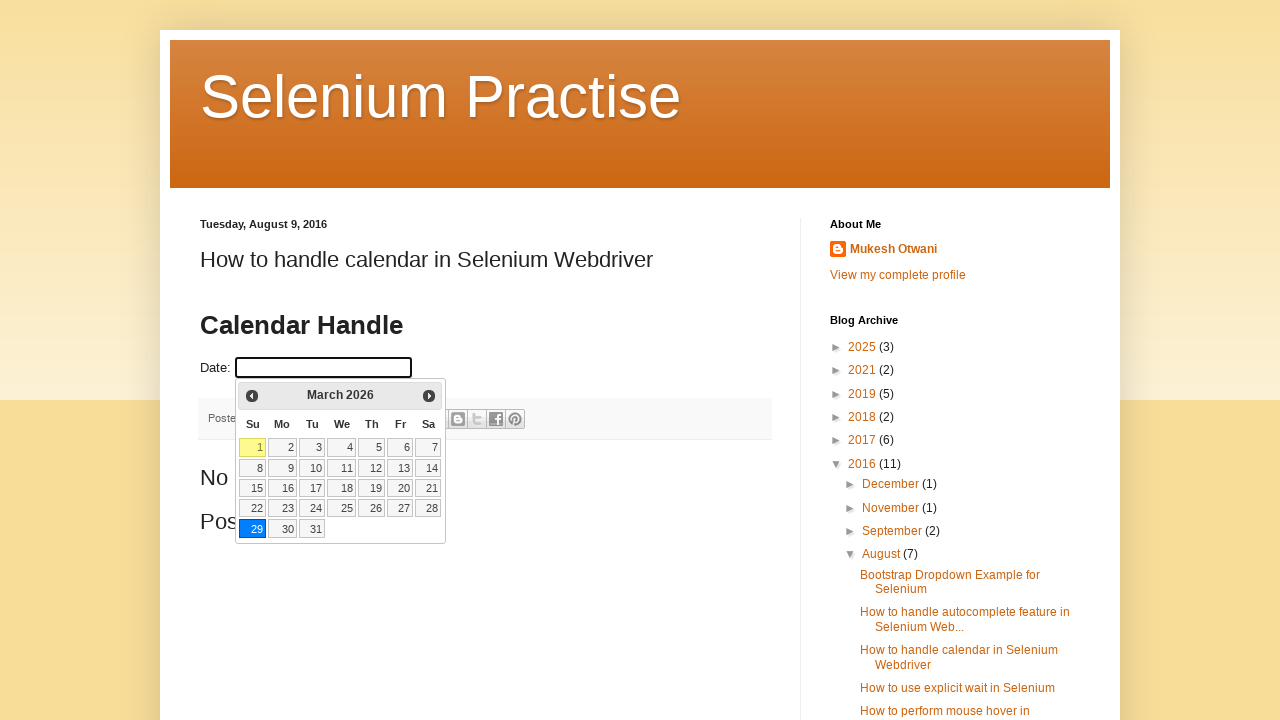

Entered date '08/01/2022' manually into datepicker field on input#datepicker
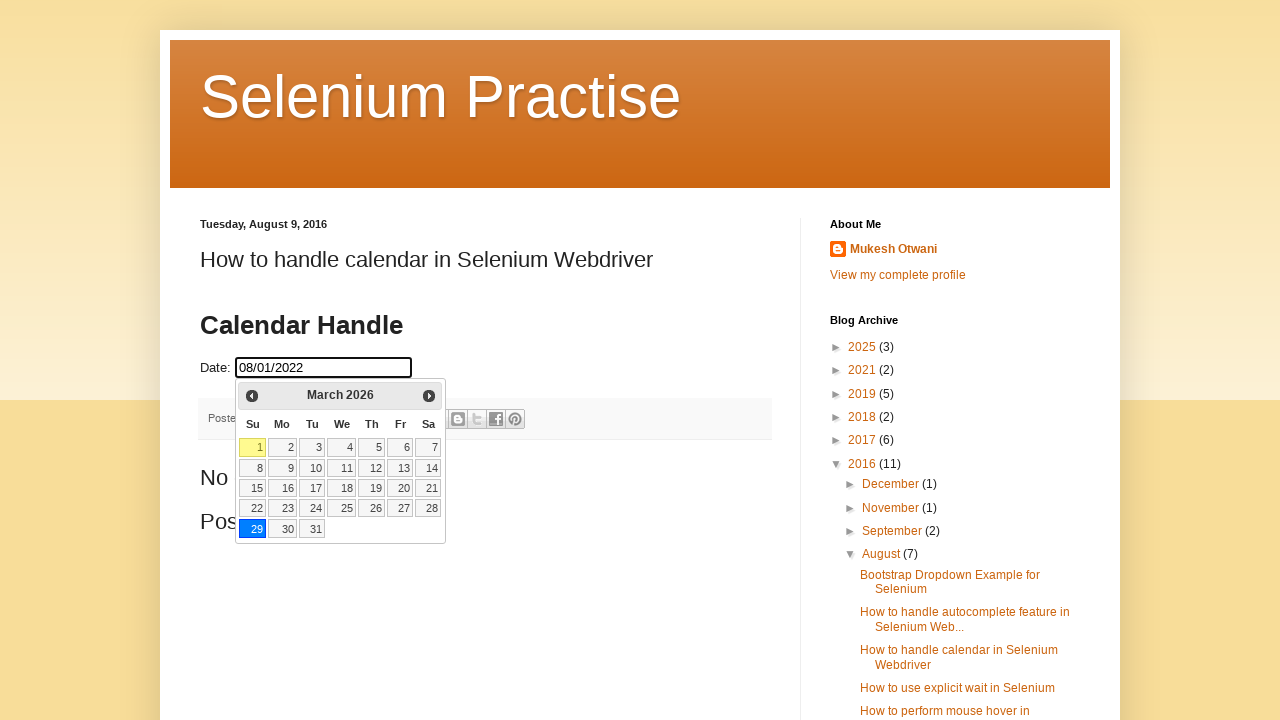

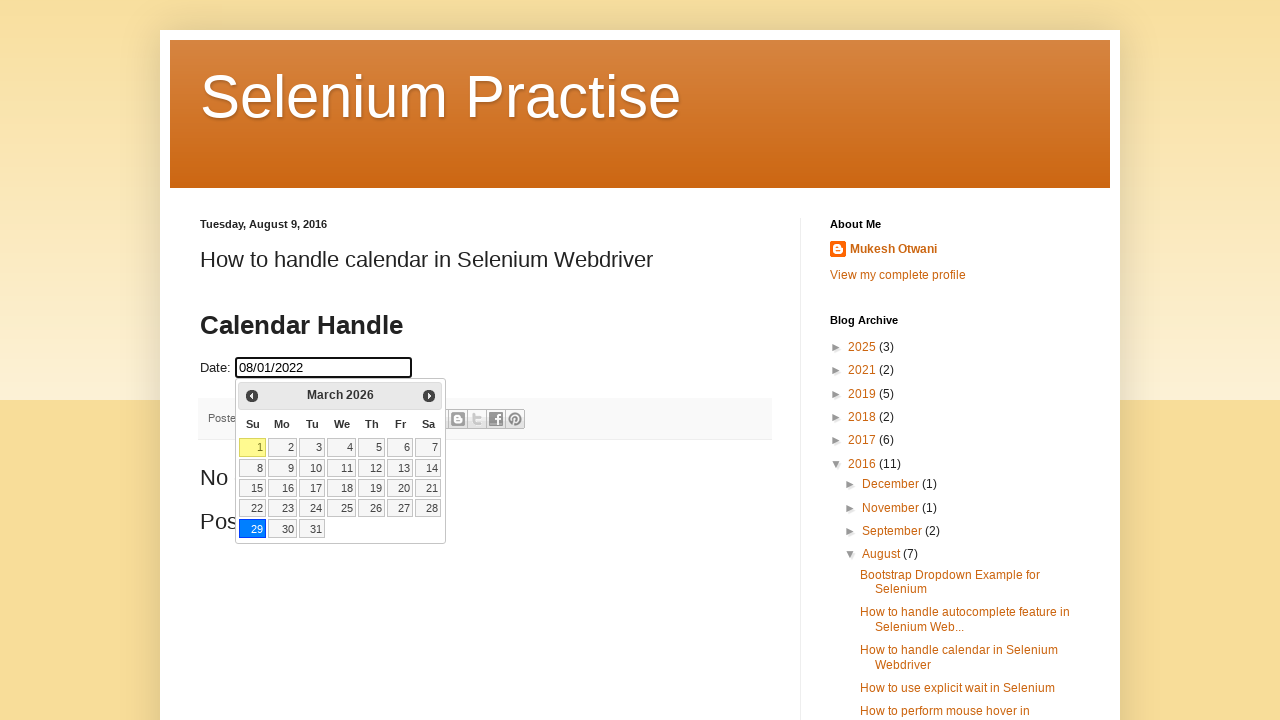